Fills out a text box form with user information including name, email, and addresses, then submits the form

Starting URL: https://demoqa.com/text-box

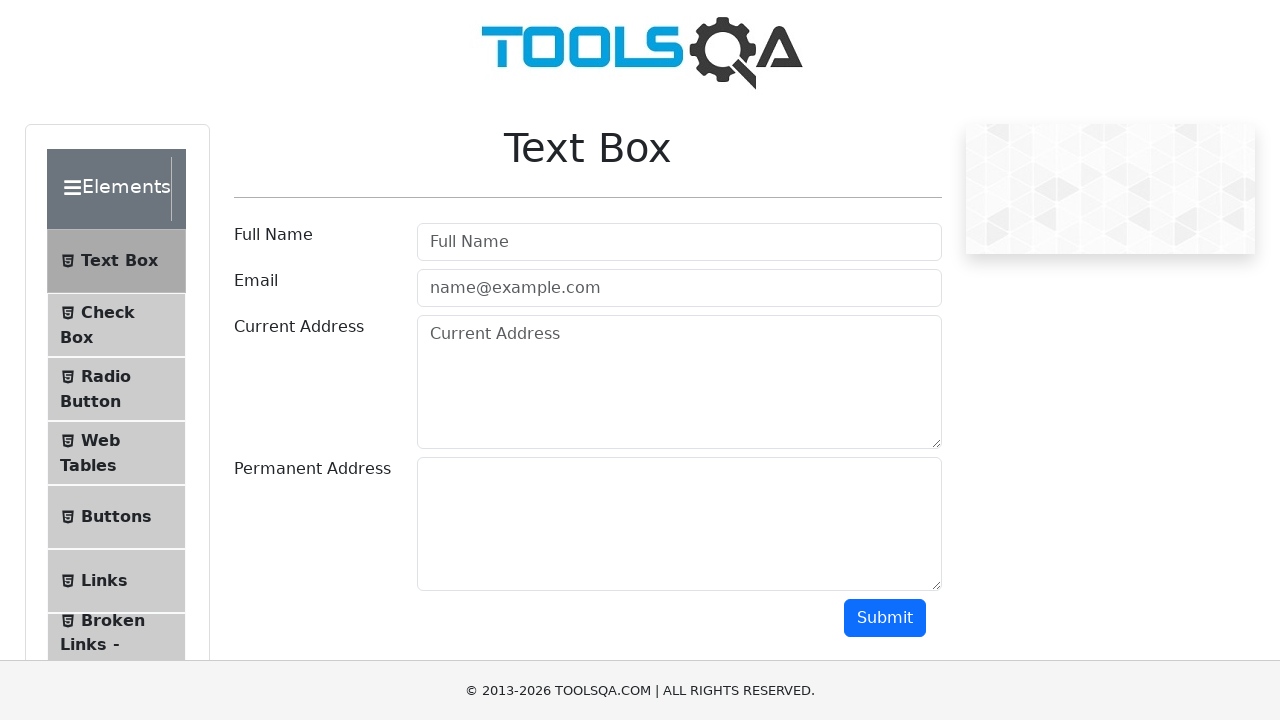

Filled full name field with 'Juan Pérez' on #userName
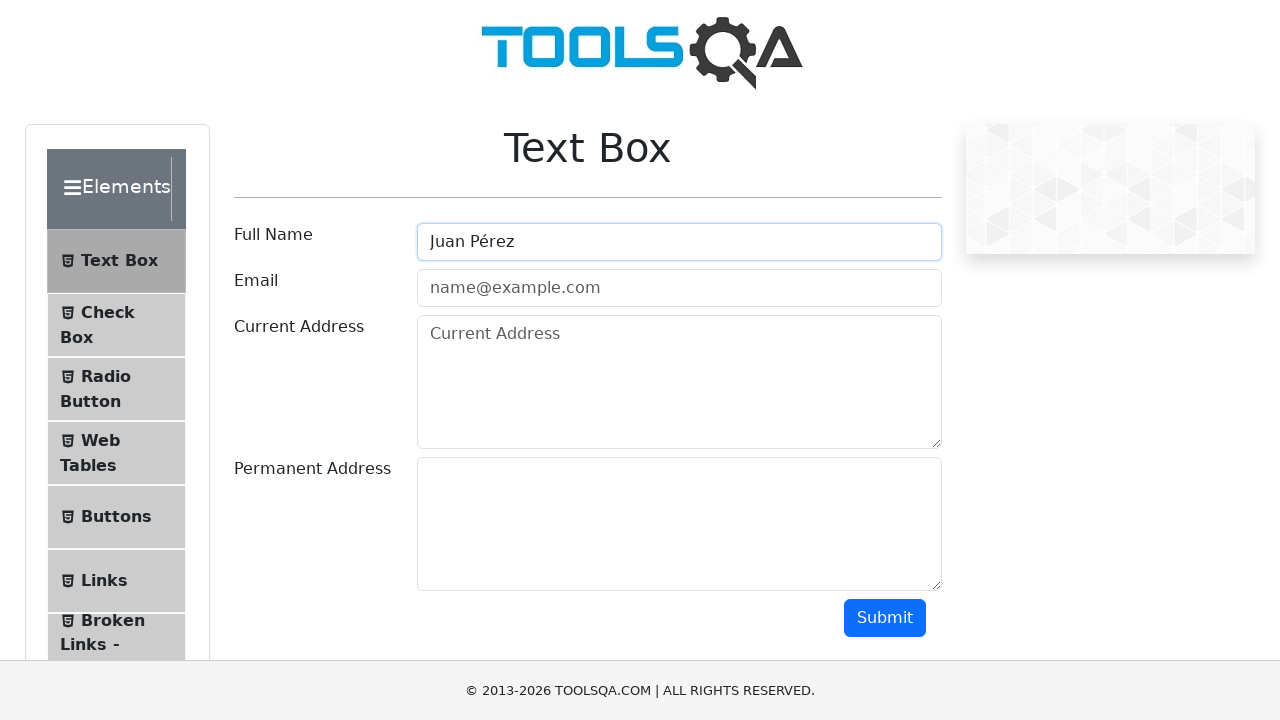

Filled email field with 'juan.perez@example.com' on #userEmail
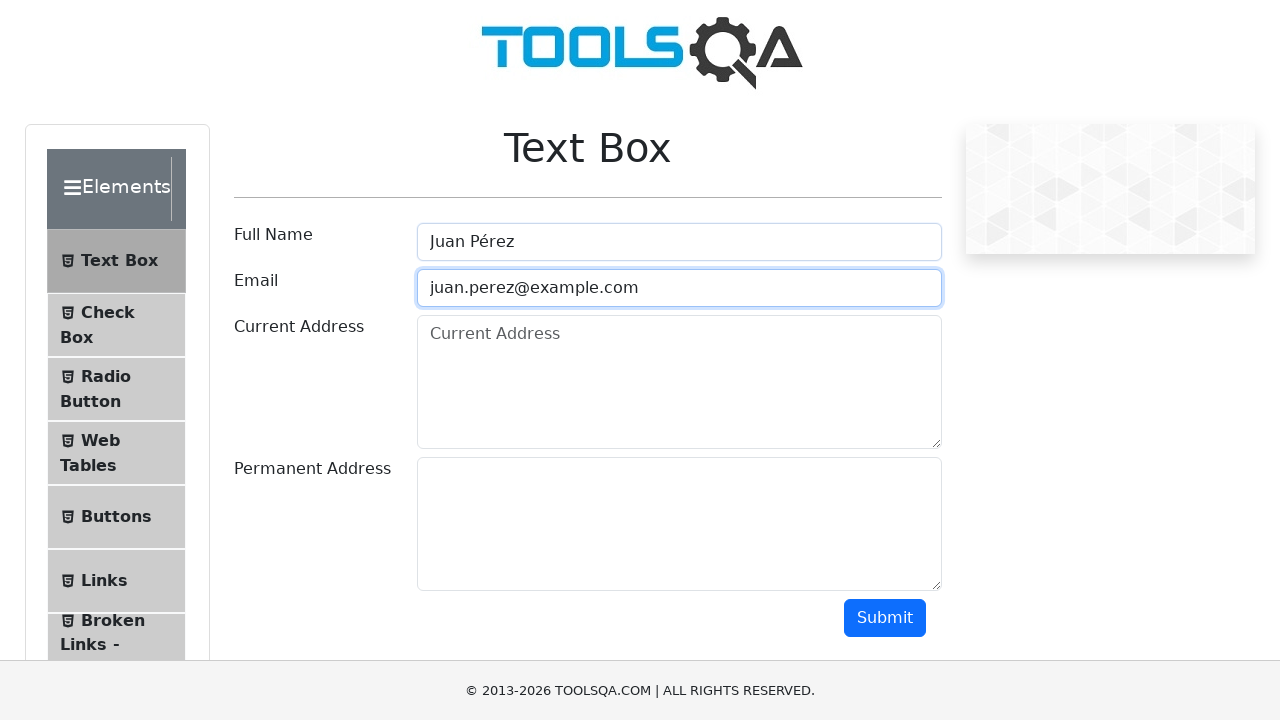

Filled current address field with '123 Calle Principal, San José, Costa Rica' on #currentAddress
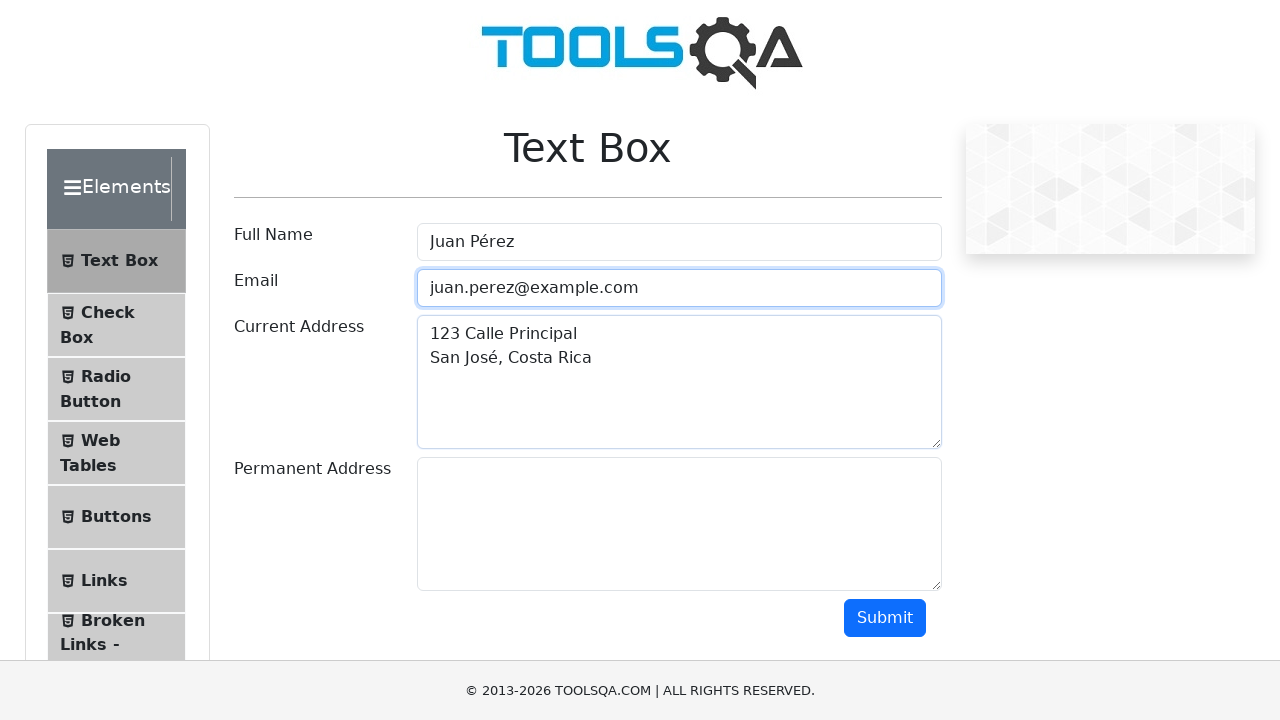

Filled permanent address field with '456 Avenida Secundaria, Heredia, Costa Rica' on #permanentAddress
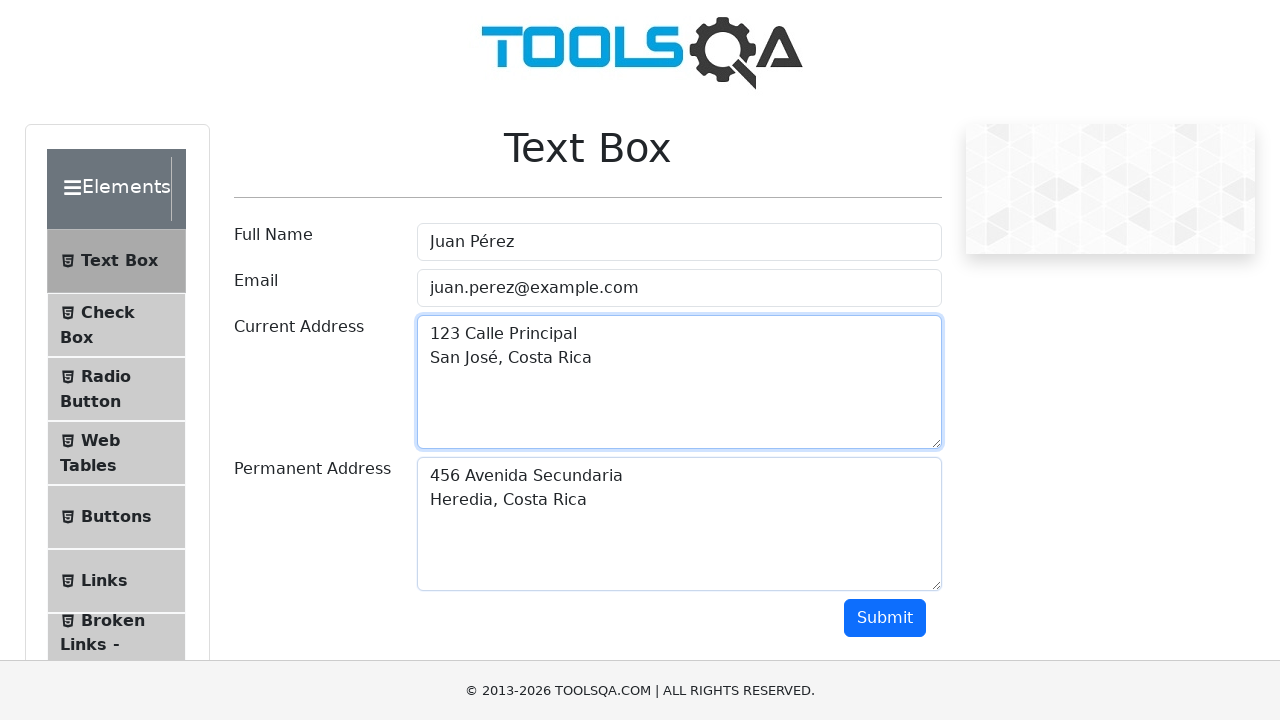

Clicked submit button to submit the form at (885, 618) on #submit
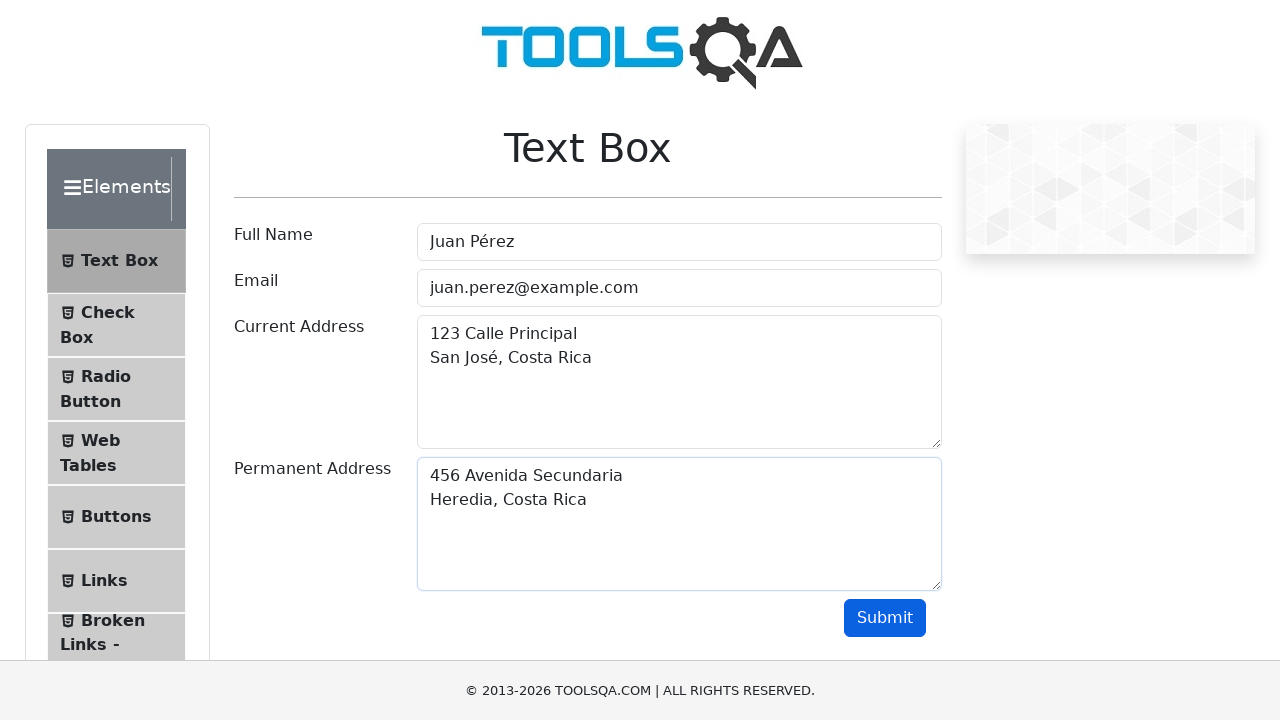

Form output appeared after submission
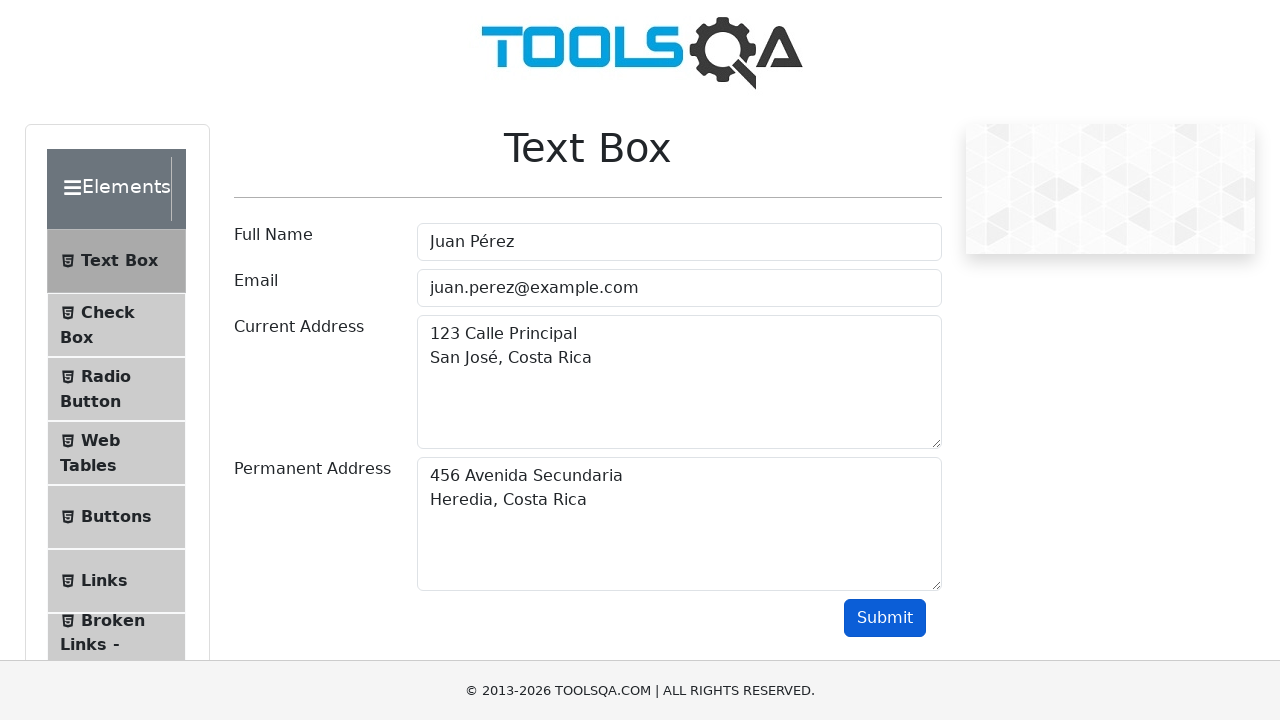

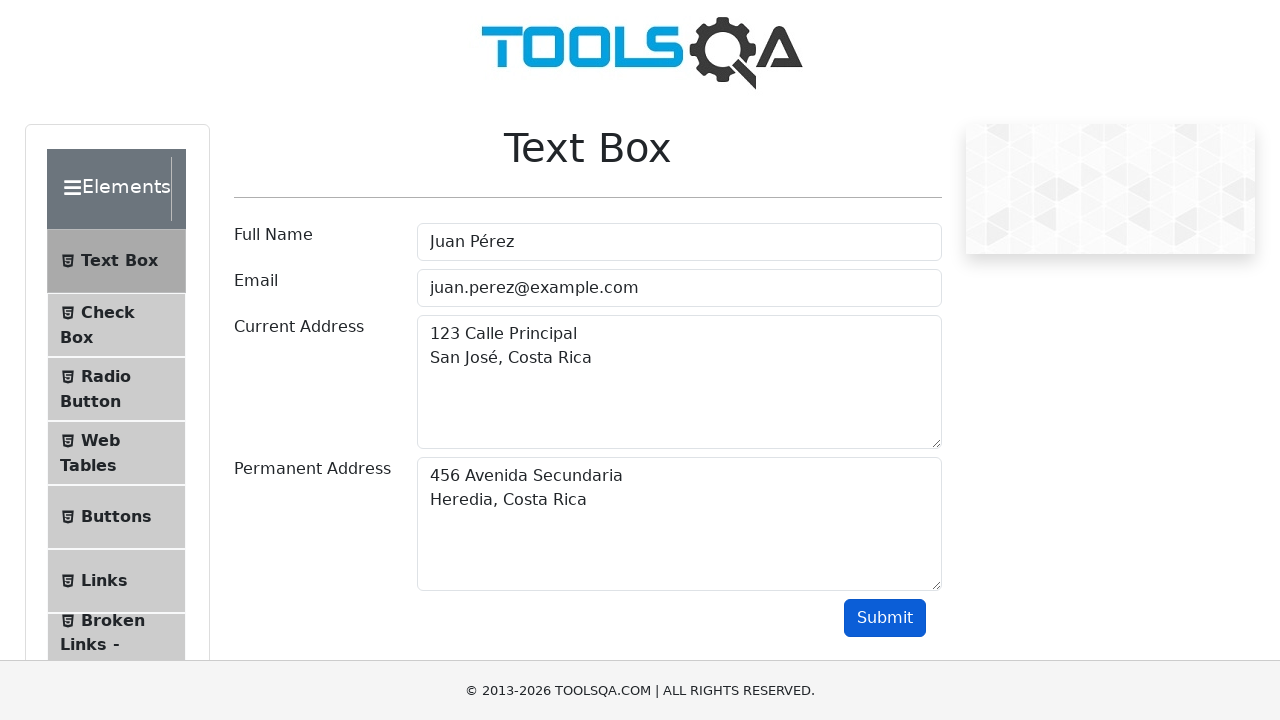